Tests various form elements on a practice automation page including radio buttons, text input, dropdown selection, and checkbox interaction

Starting URL: https://rahulshettyacademy.com/AutomationPractice/#top

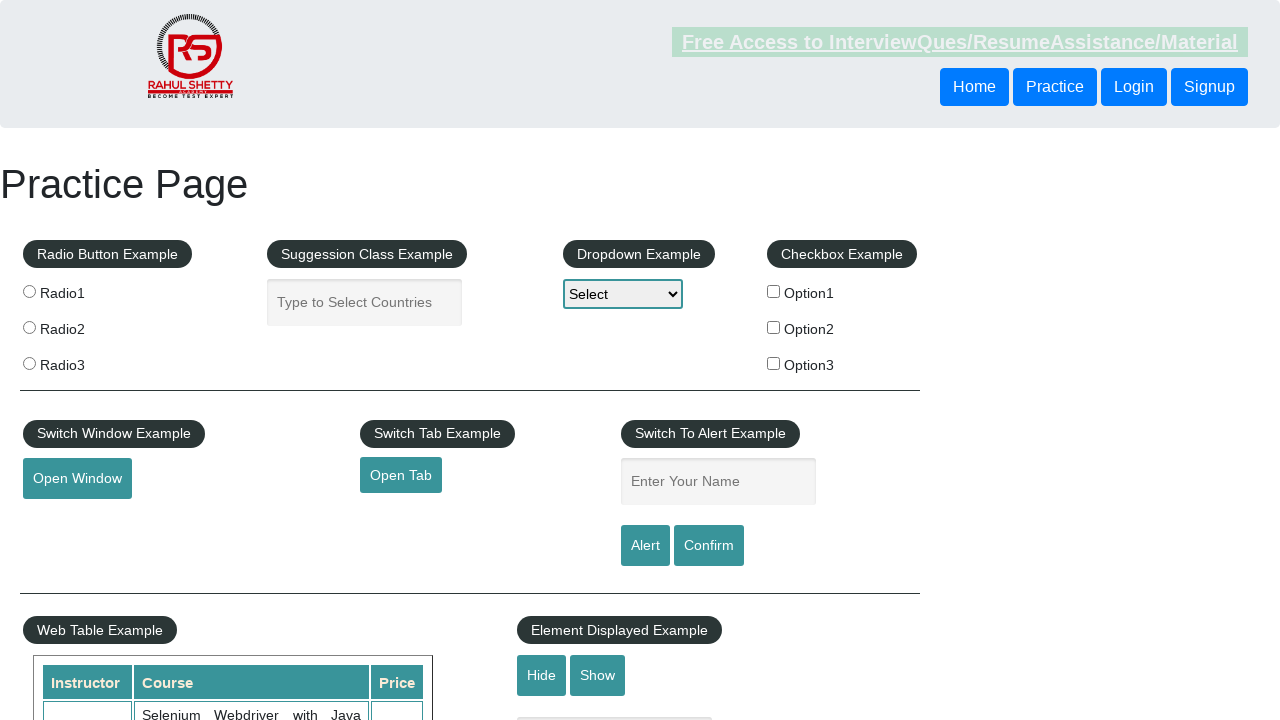

Clicked radio button option 2 at (29, 327) on (//input[@value='radio2'])[1]
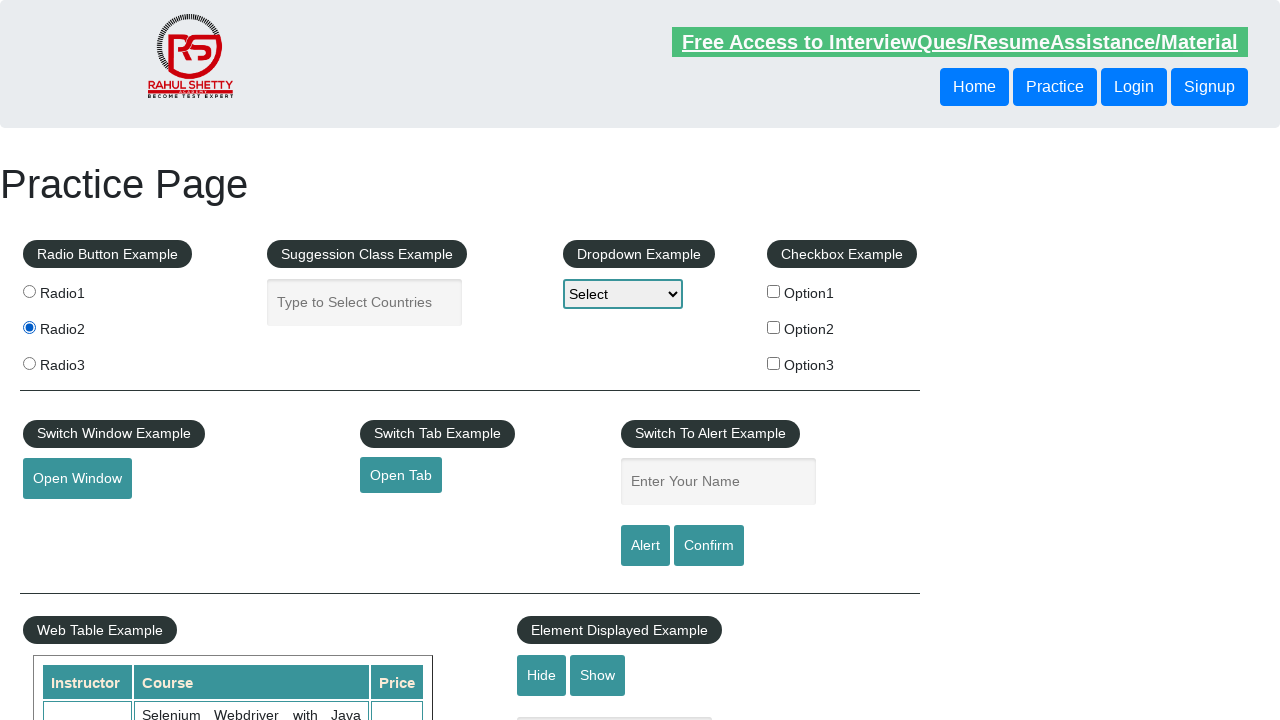

Filled autocomplete field with 'John Smith' on input#autocomplete
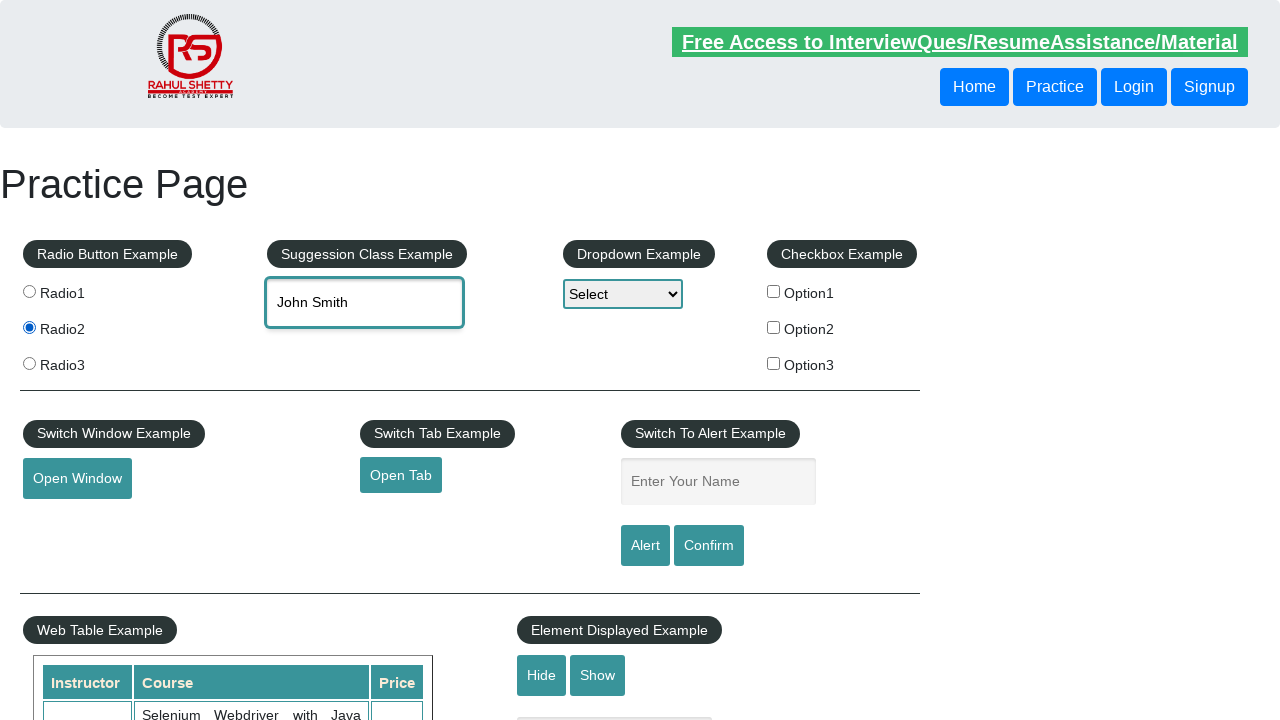

Selected option1 from dropdown menu on select#dropdown-class-example
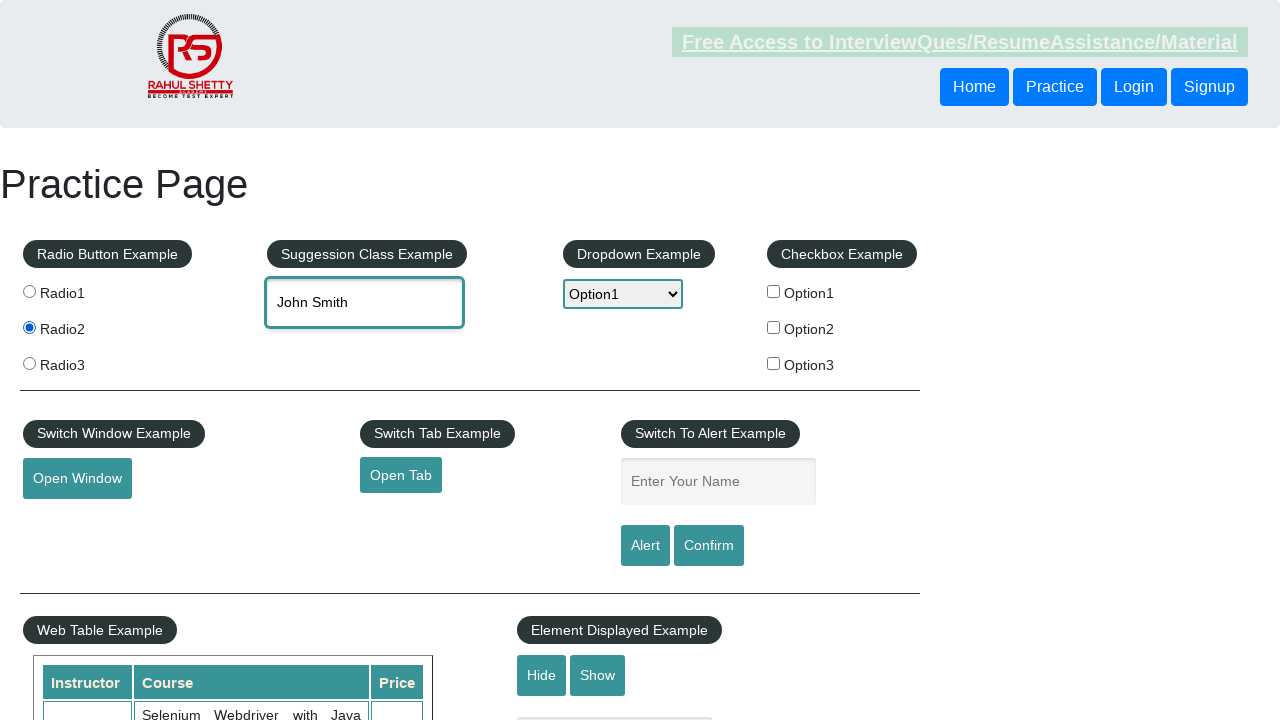

Clicked checkbox option 2 at (774, 327) on input#checkBoxOption2
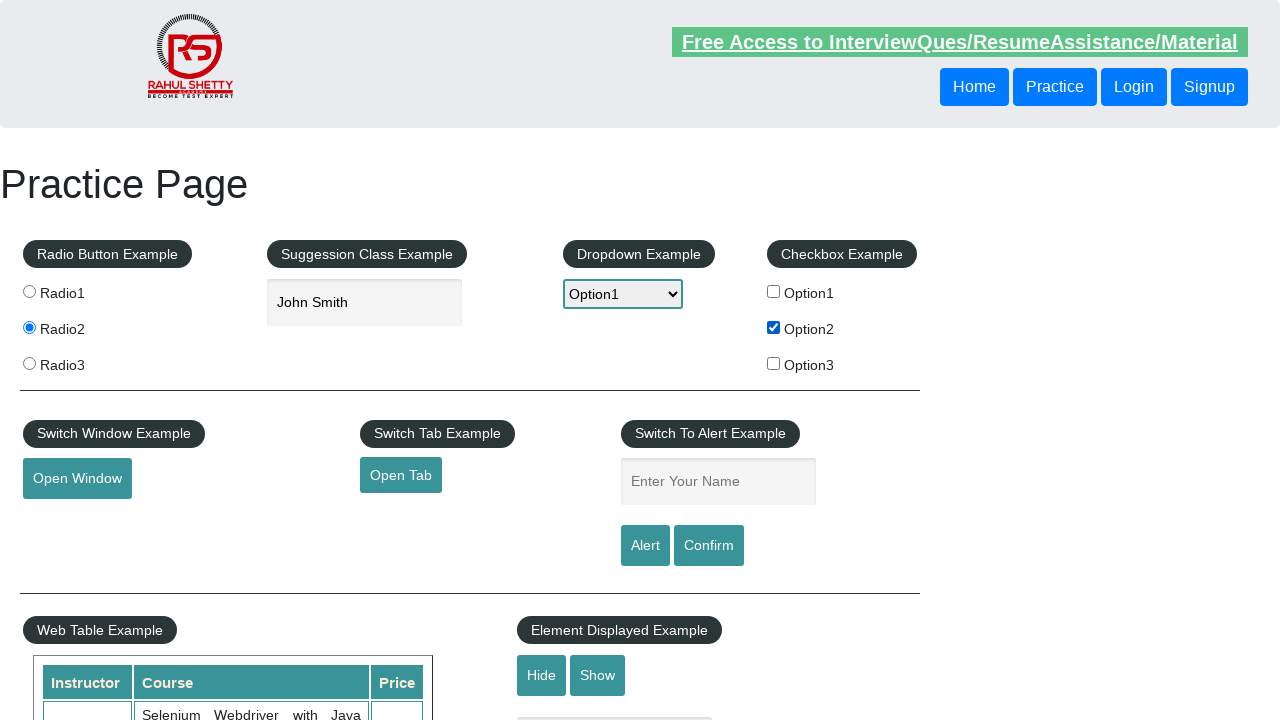

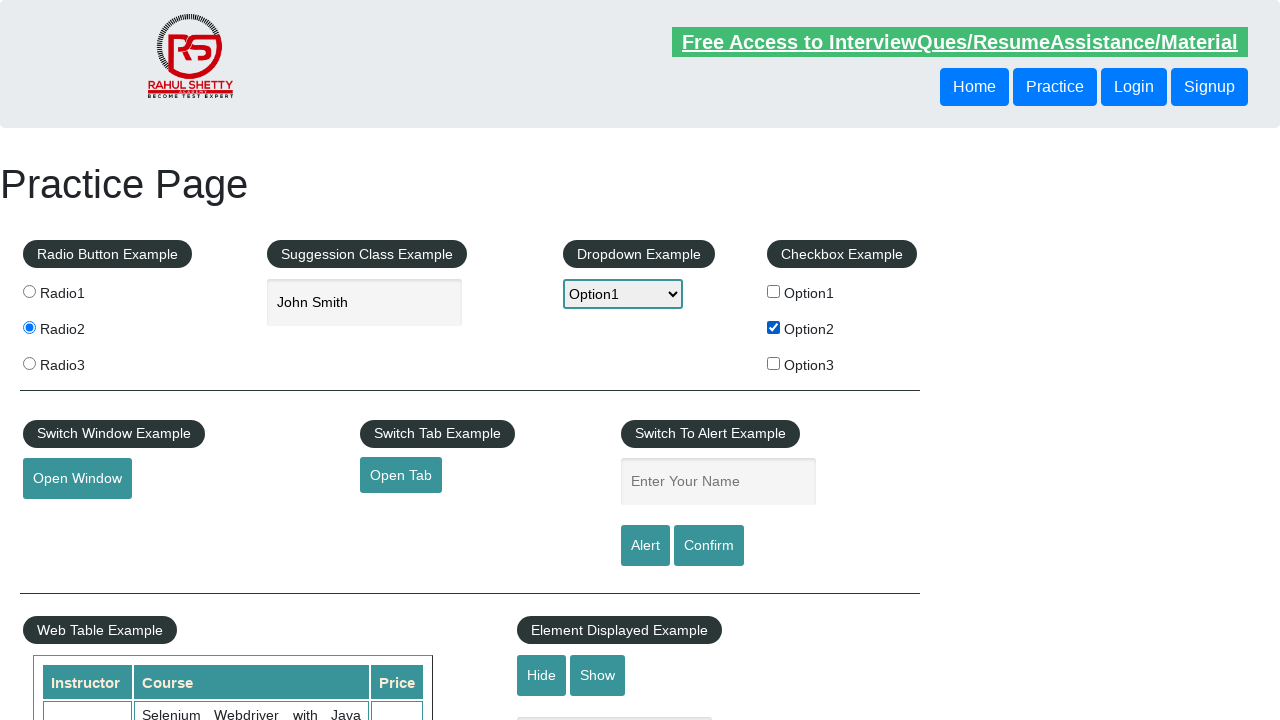